Tests JavaScript scrolling functionality by scrolling the page vertically, then scrolling within a fixed-header table element, and locating a table cell

Starting URL: https://rahulshettyacademy.com/AutomationPractice/

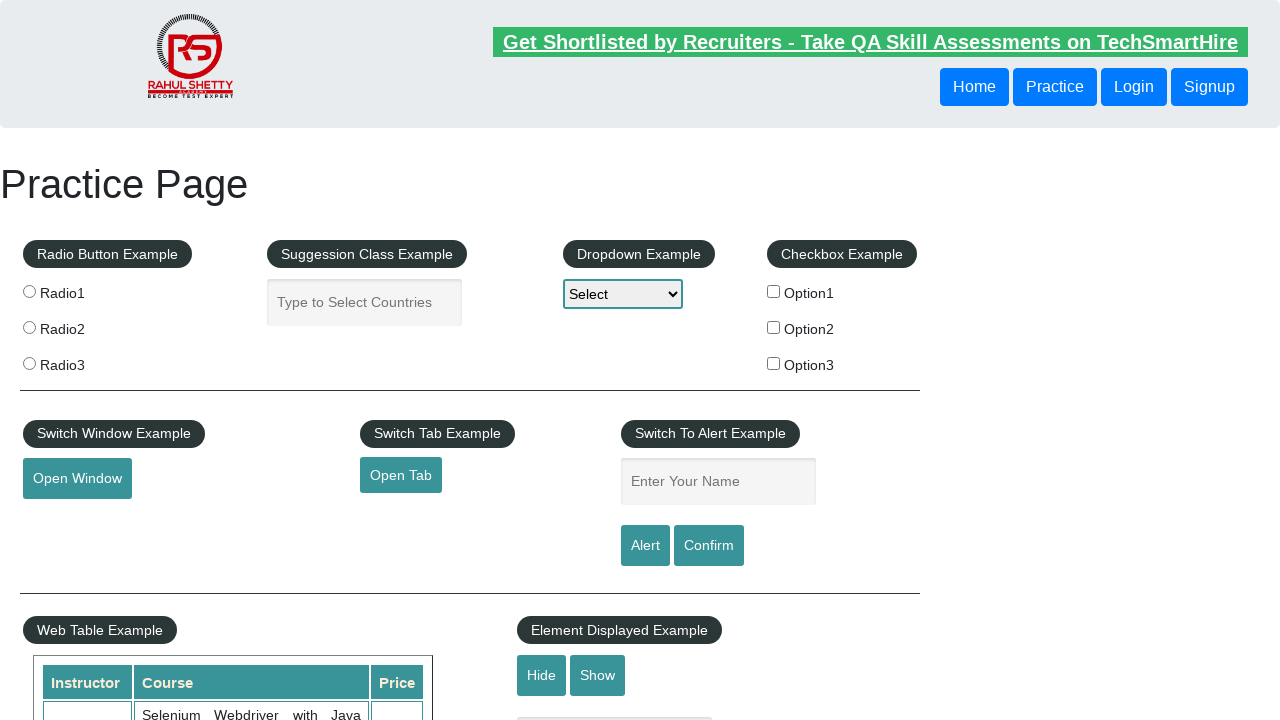

Scrolled page vertically by 500 pixels using JavaScript
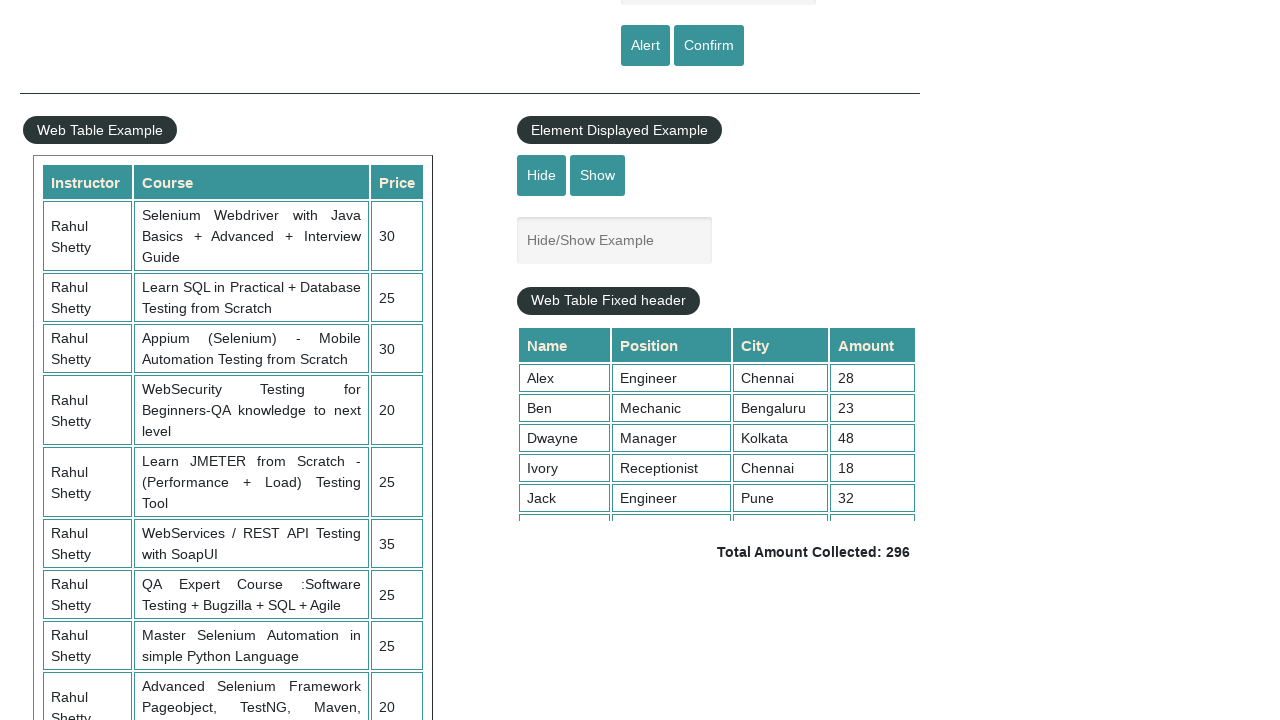

Waited 1 second for page scroll to complete
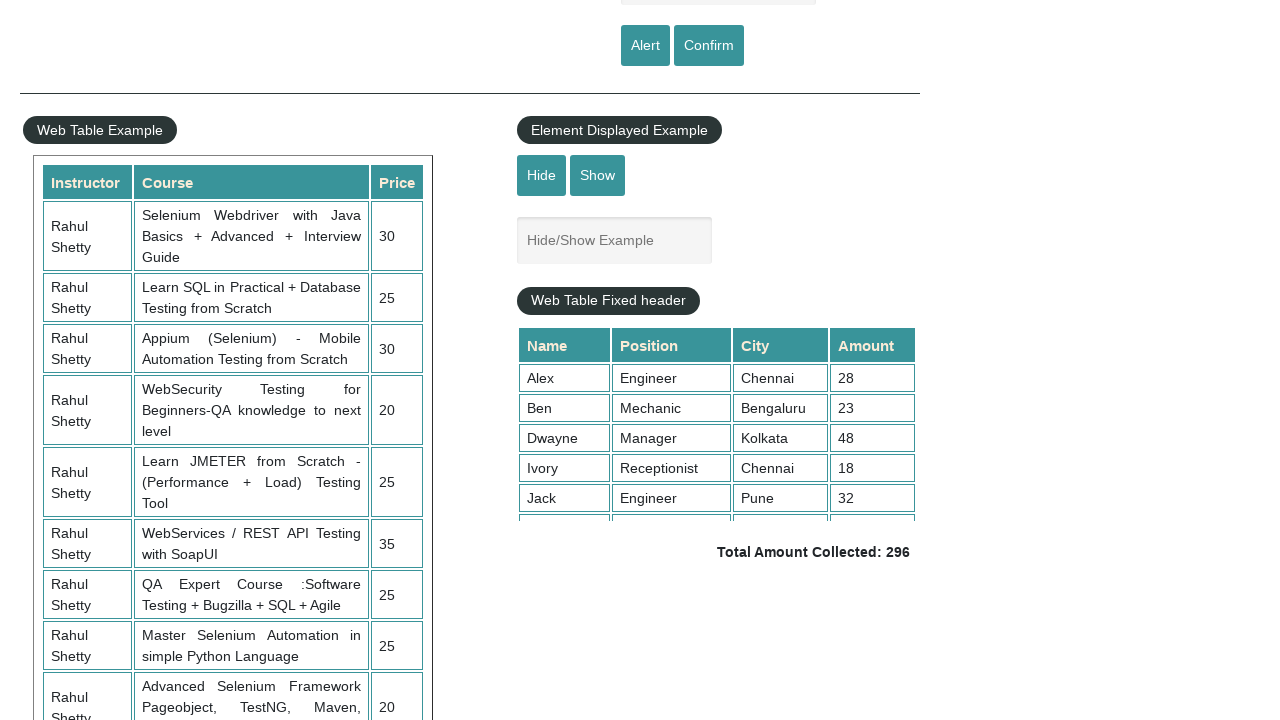

Scrolled within fixed-header table element by 5000 pixels
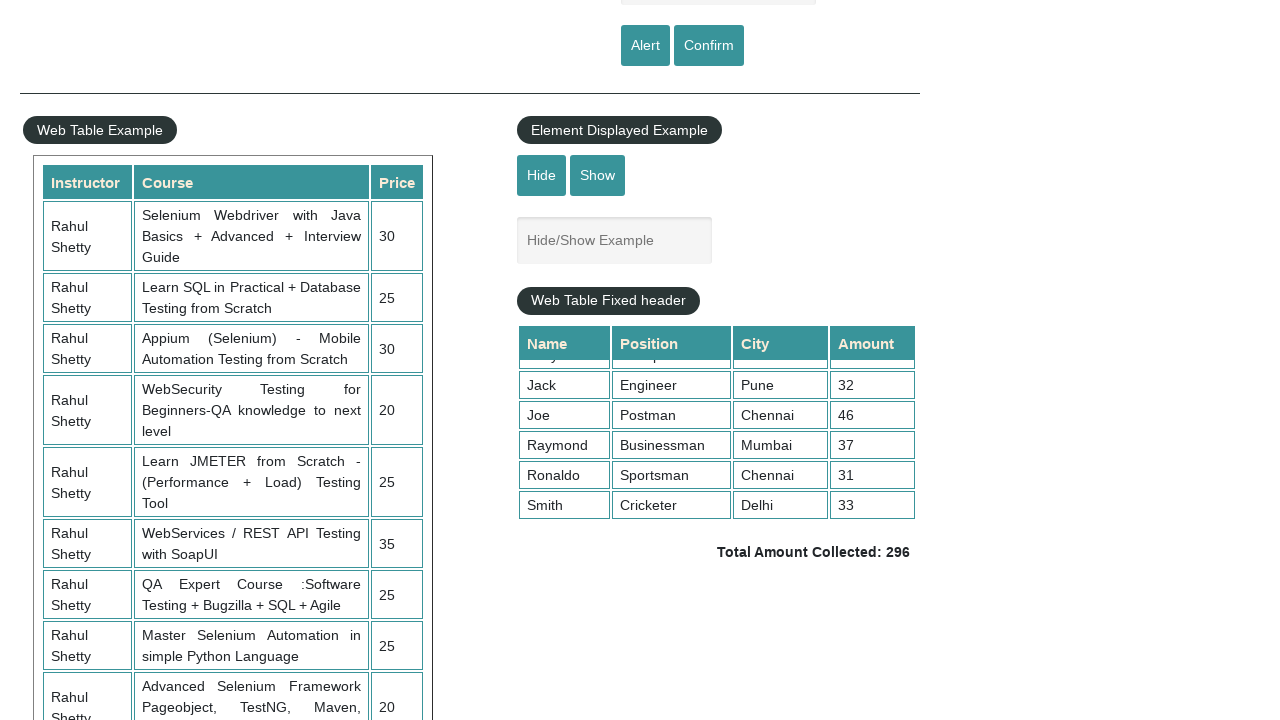

Waited 1 second for table scroll to complete
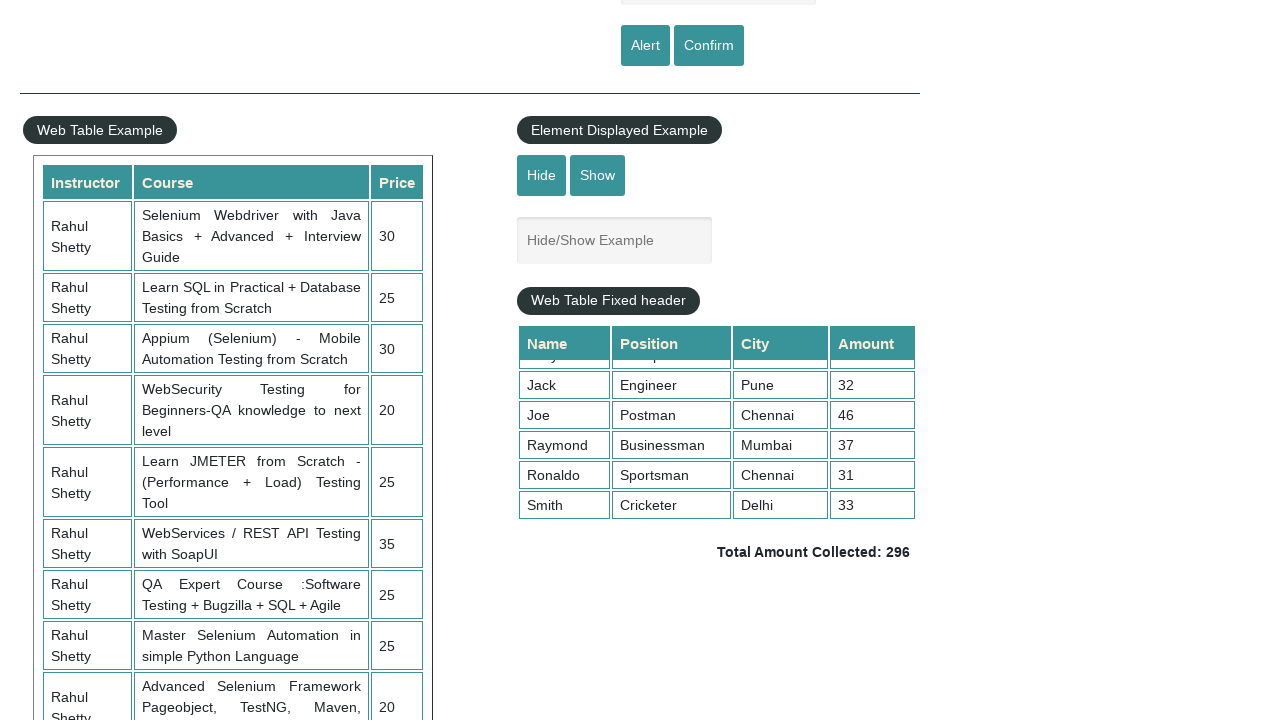

Located table cell in 4th column of fixed-header table
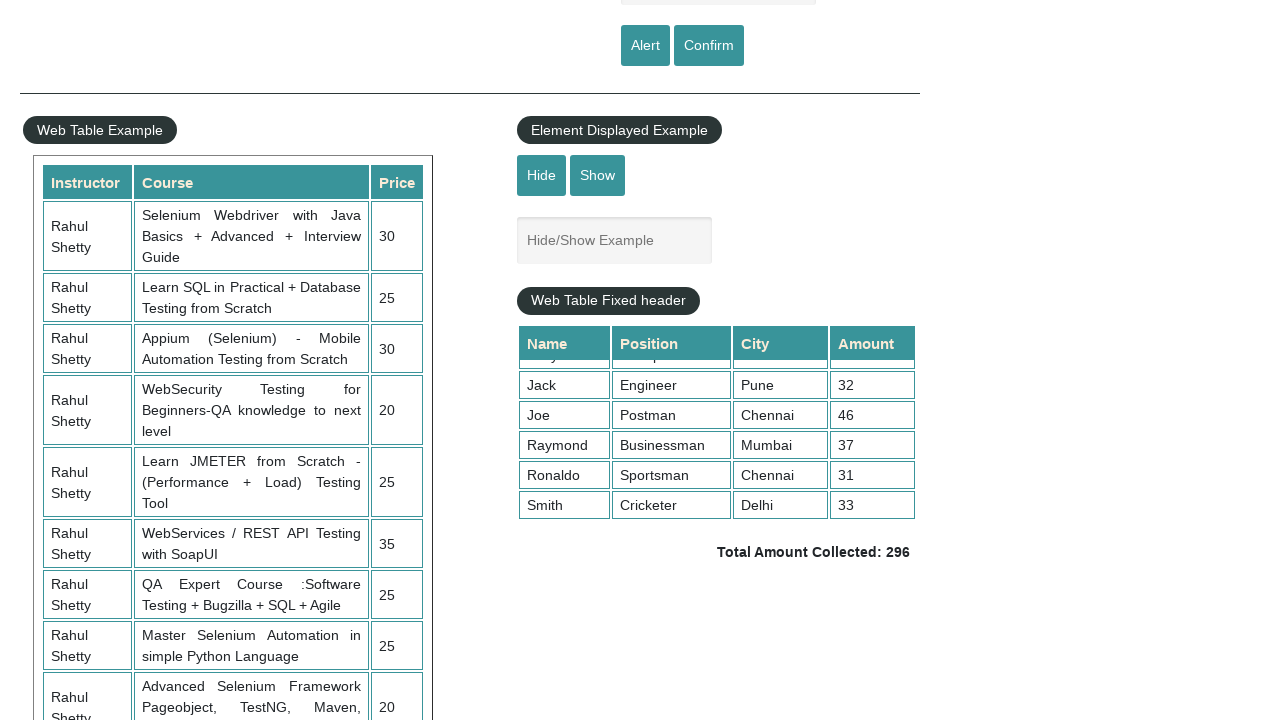

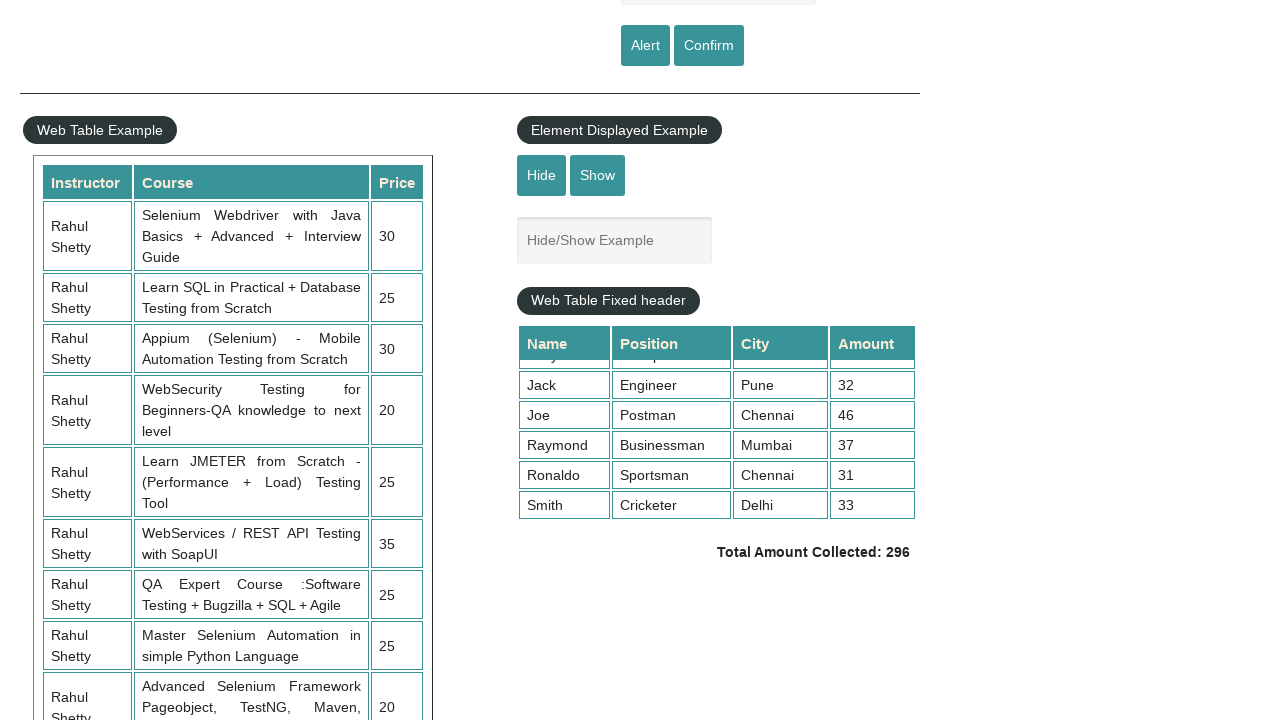